Tests alert handling functionality by triggering different alert types and accepting them

Starting URL: https://www.rahulshettyacademy.com/AutomationPractice/

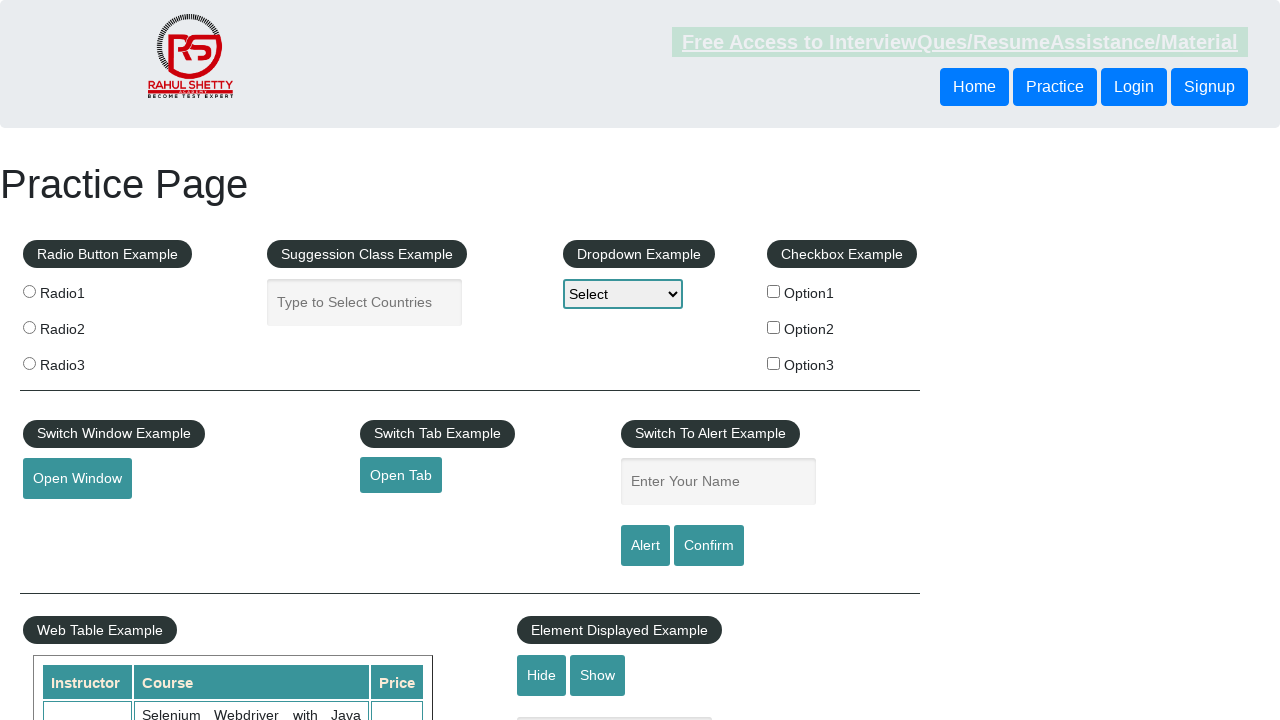

Clicked alert button to trigger first alert at (645, 546) on #alertbtn
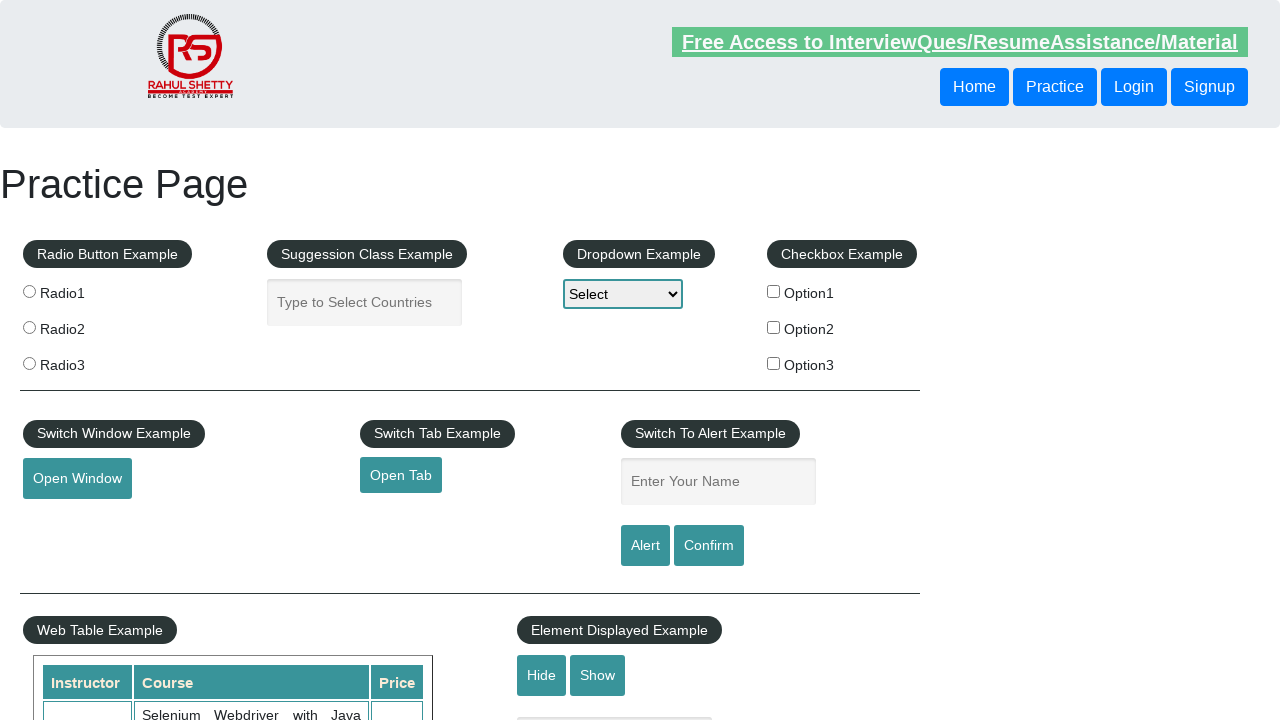

Set up dialog handler to accept alerts
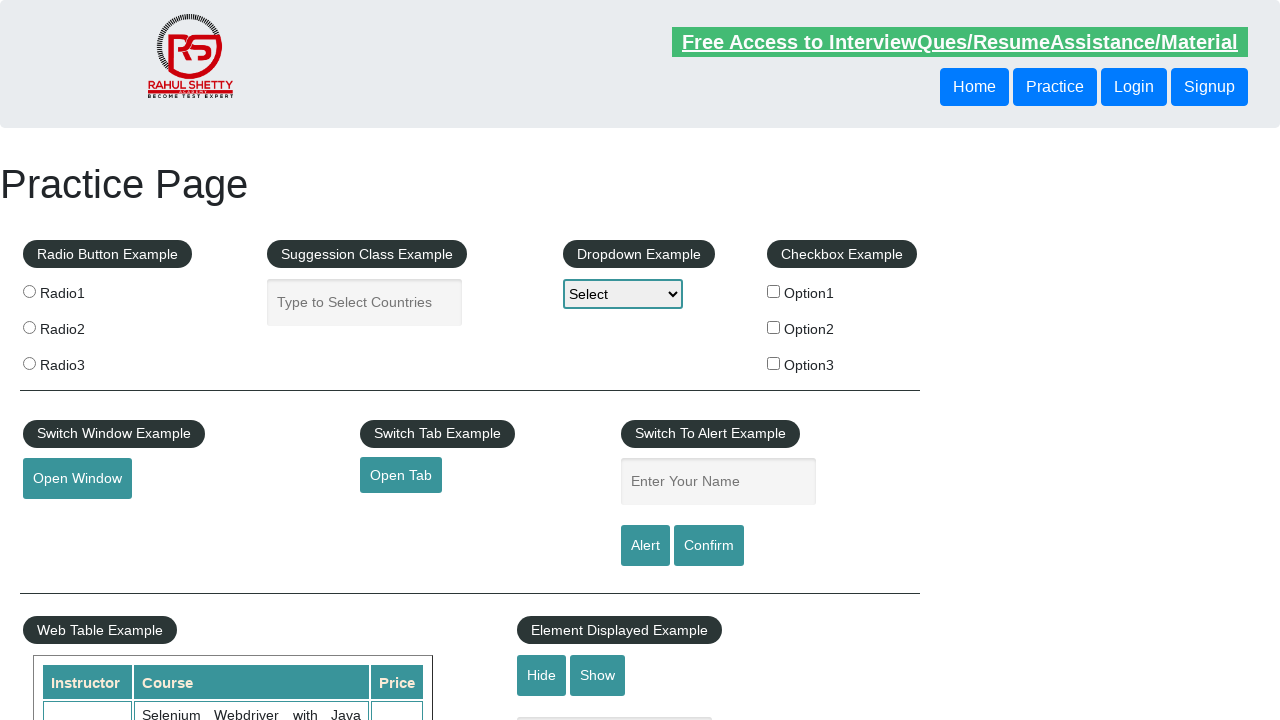

Clicked confirm button to trigger confirmation dialog at (709, 546) on #confirmbtn
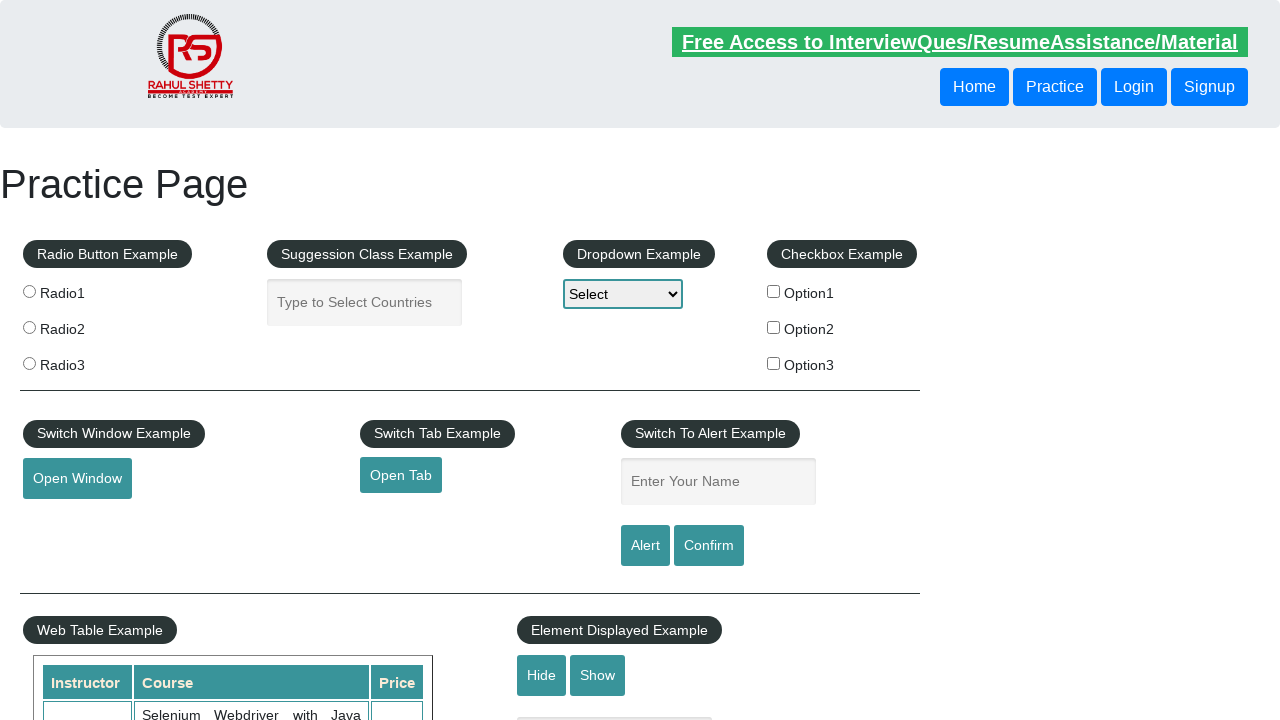

Dialog handler automatically accepted the confirmation dialog
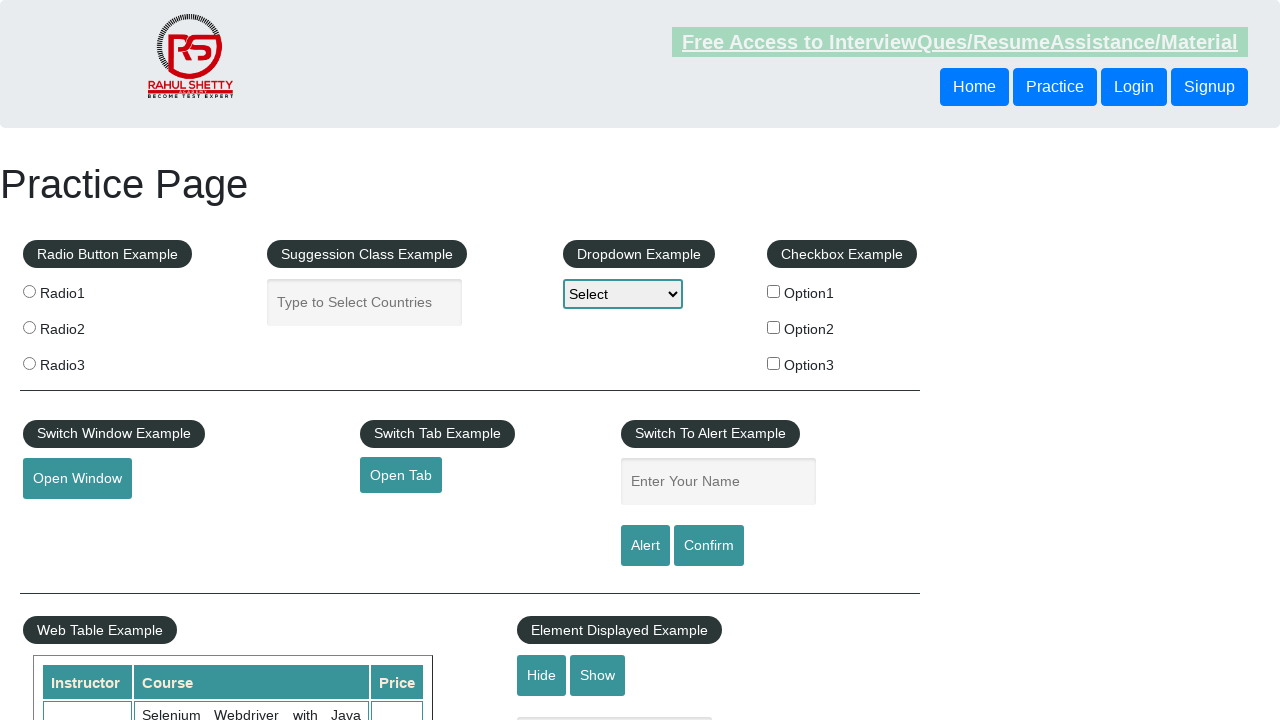

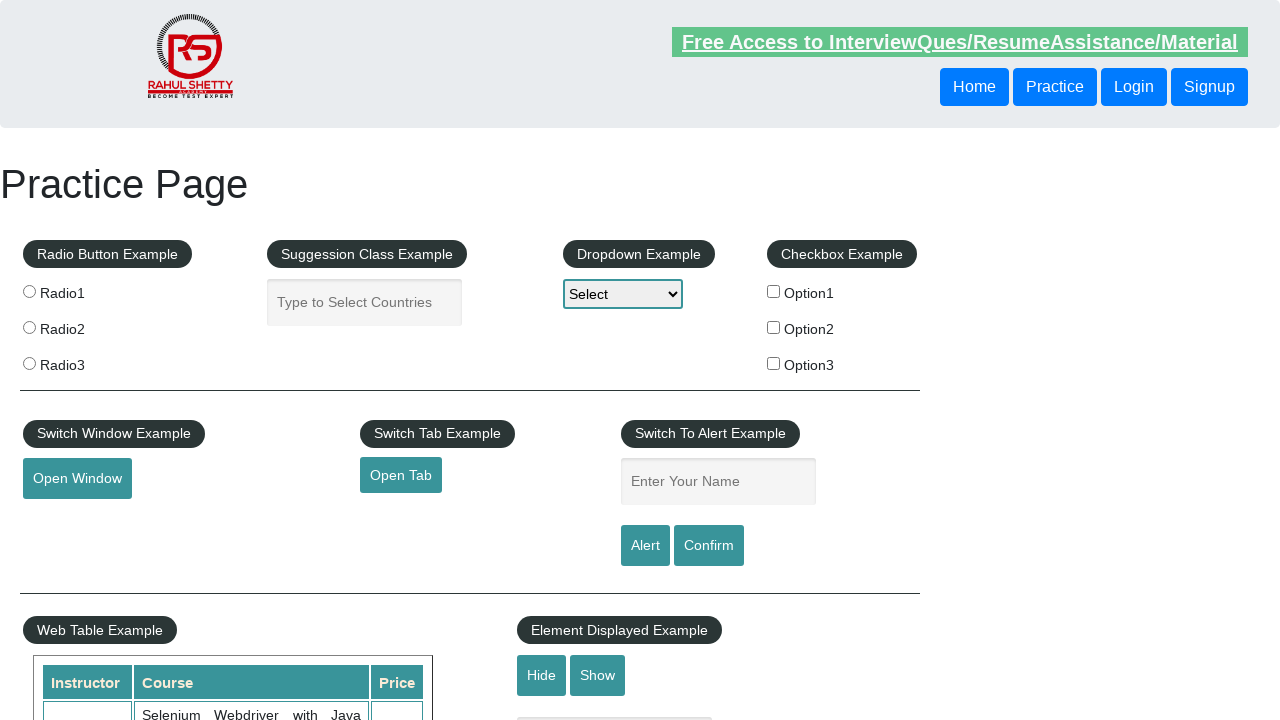